Demonstrates locating an input element by tag name on Bank of America's homepage and entering text into the first input field found.

Starting URL: https://www.bankofamerica.com/

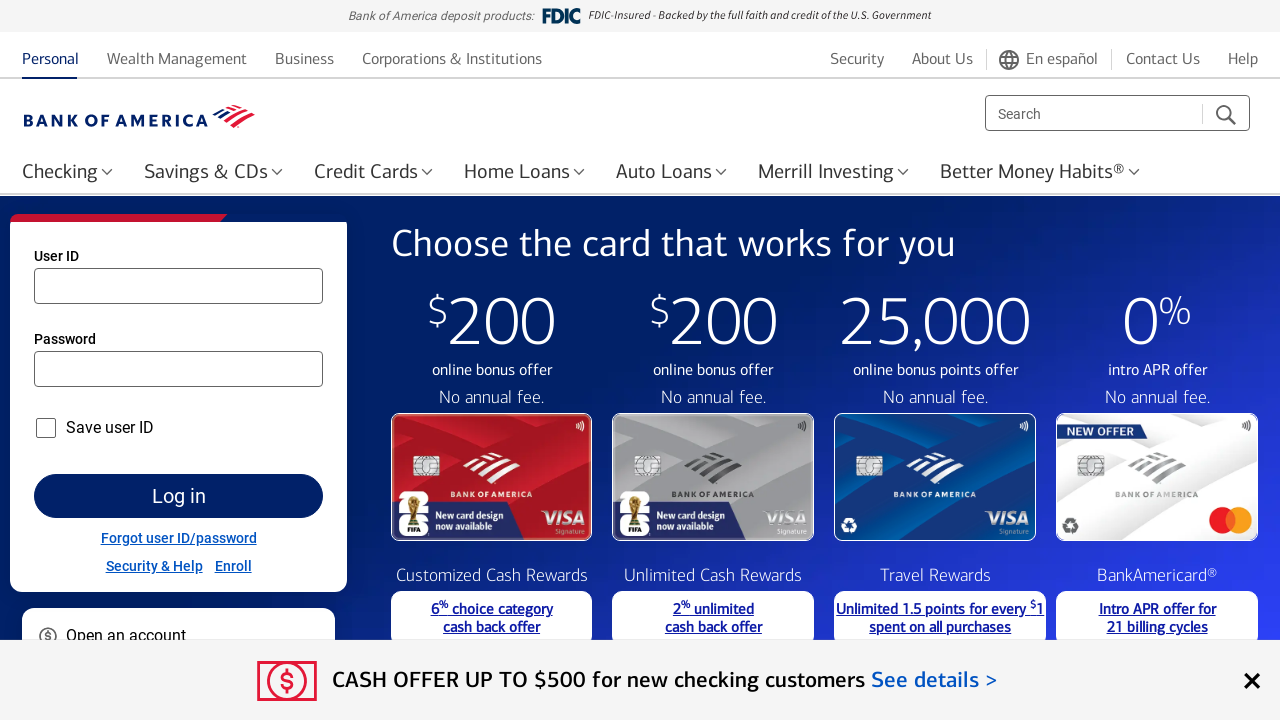

Navigated to Bank of America homepage
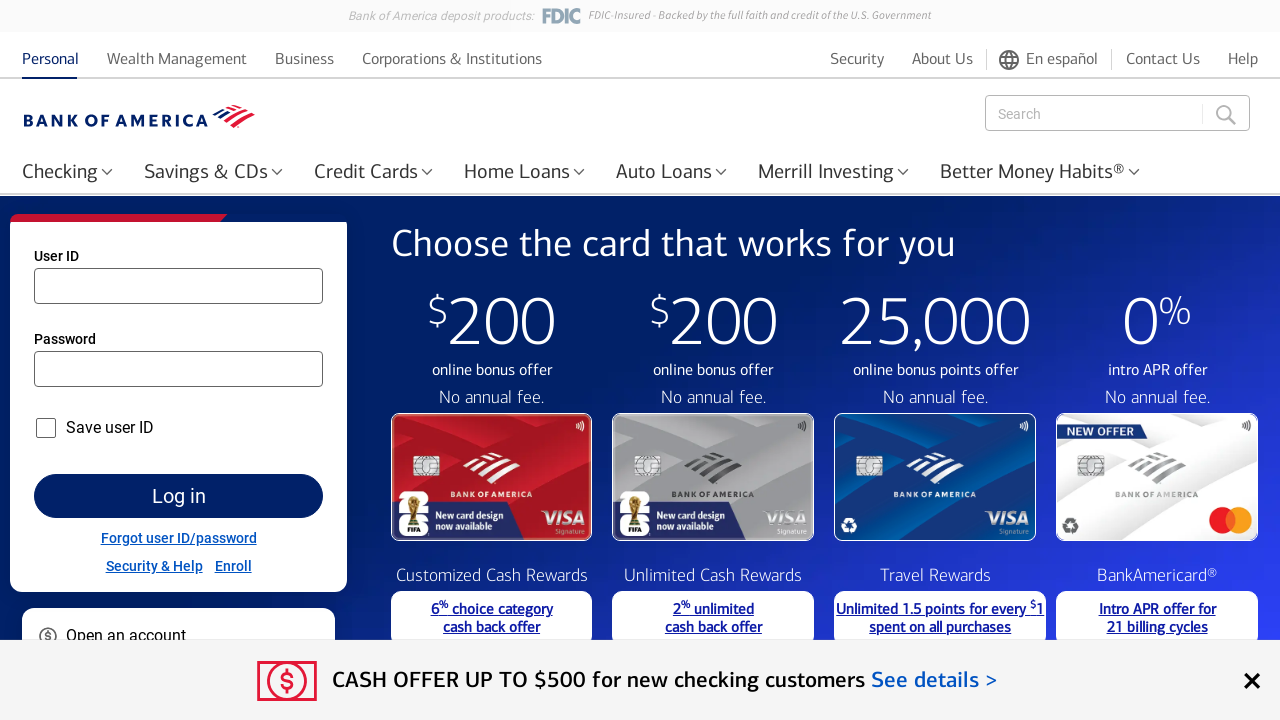

Filled the first input field with 'Shreya' on input >> nth=0
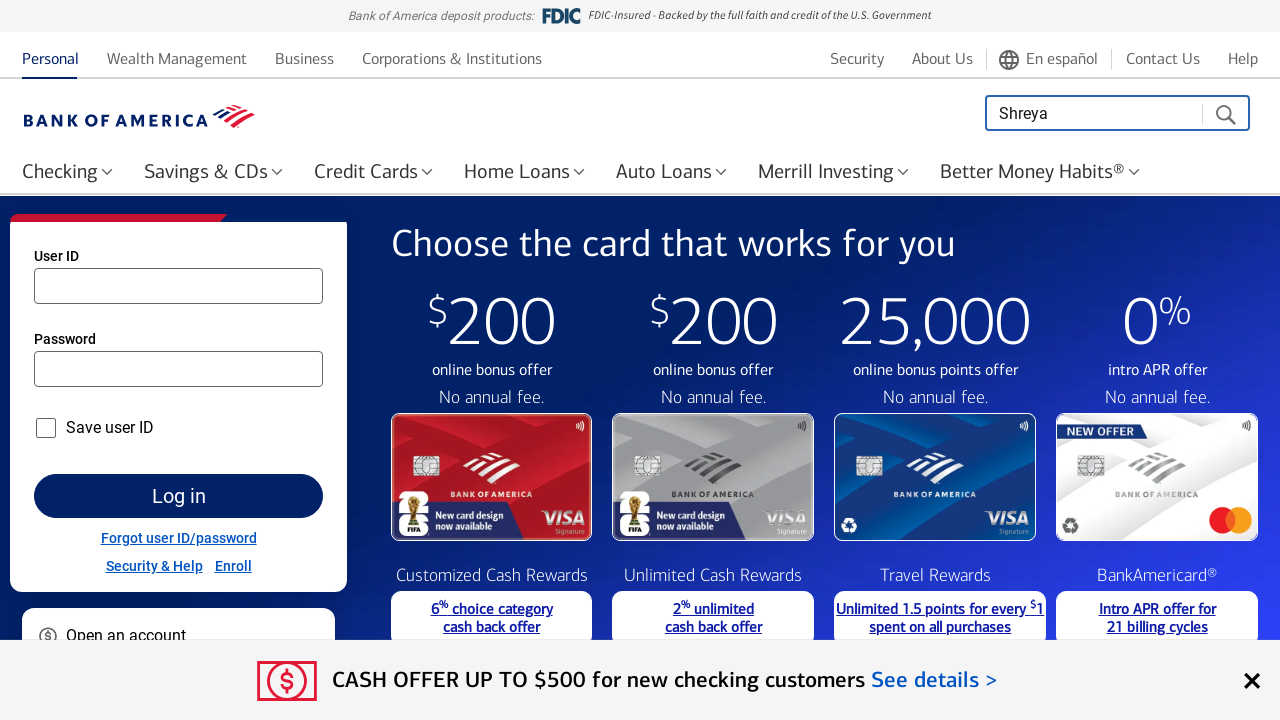

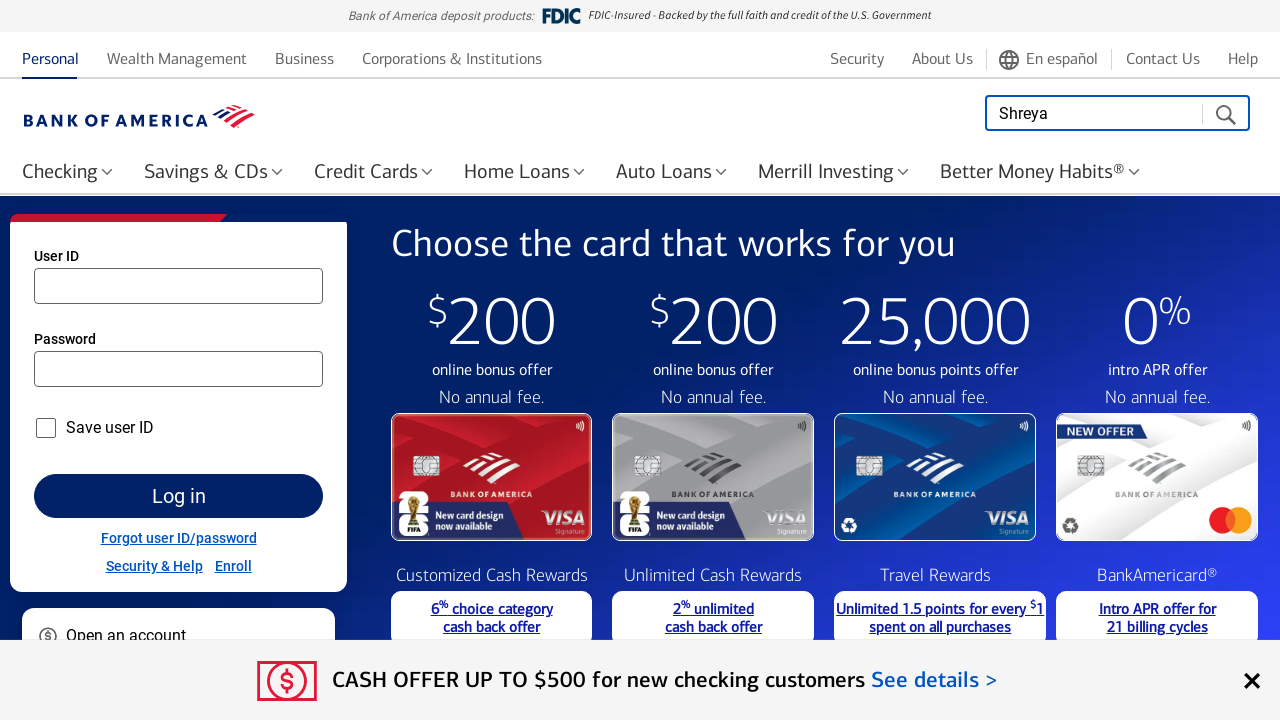